Navigates to Playwright documentation site, clicks the "Get started" link, and verifies the Installation heading is visible

Starting URL: https://playwright.dev/

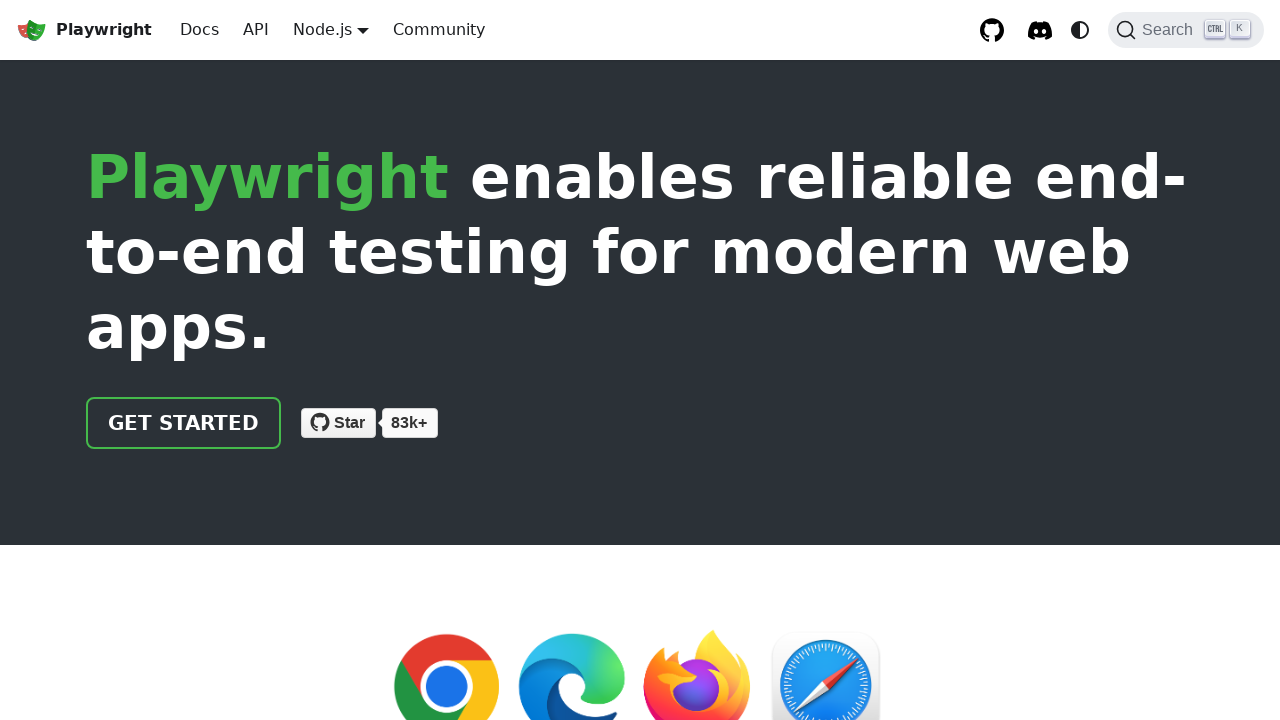

Clicked the 'Get started' link at (184, 423) on internal:role=link[name="Get started"i]
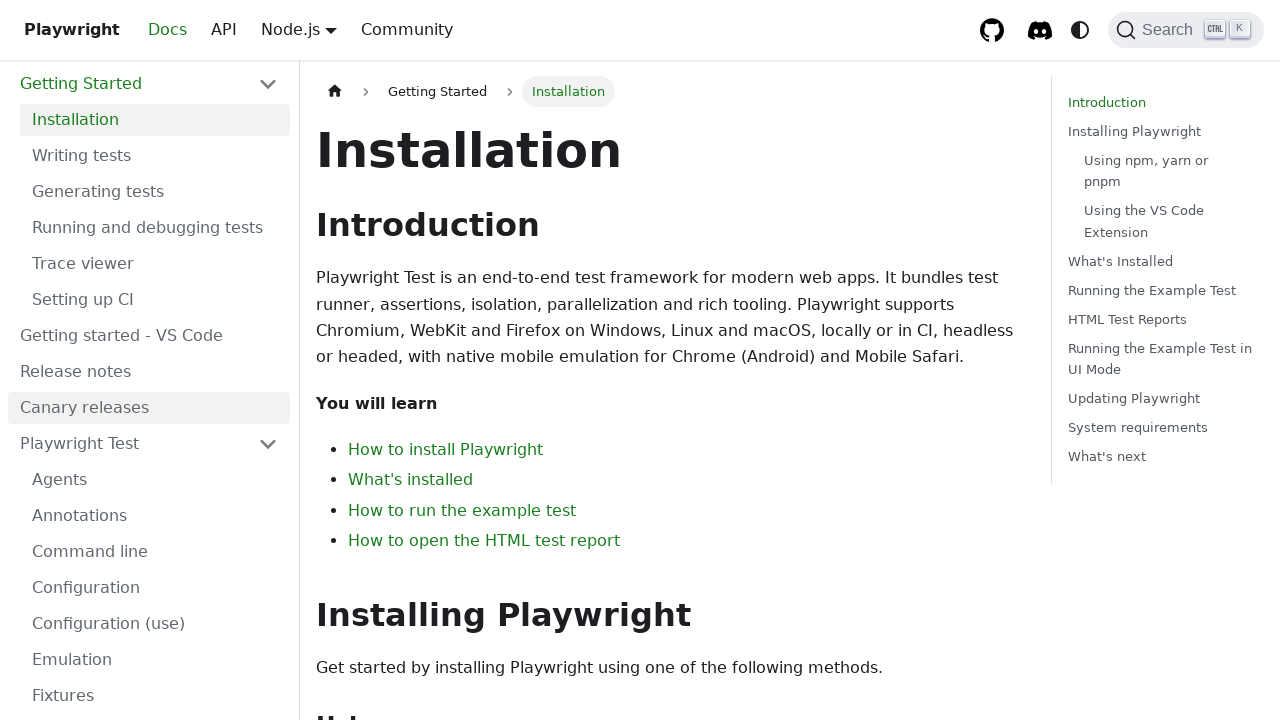

Installation heading is visible
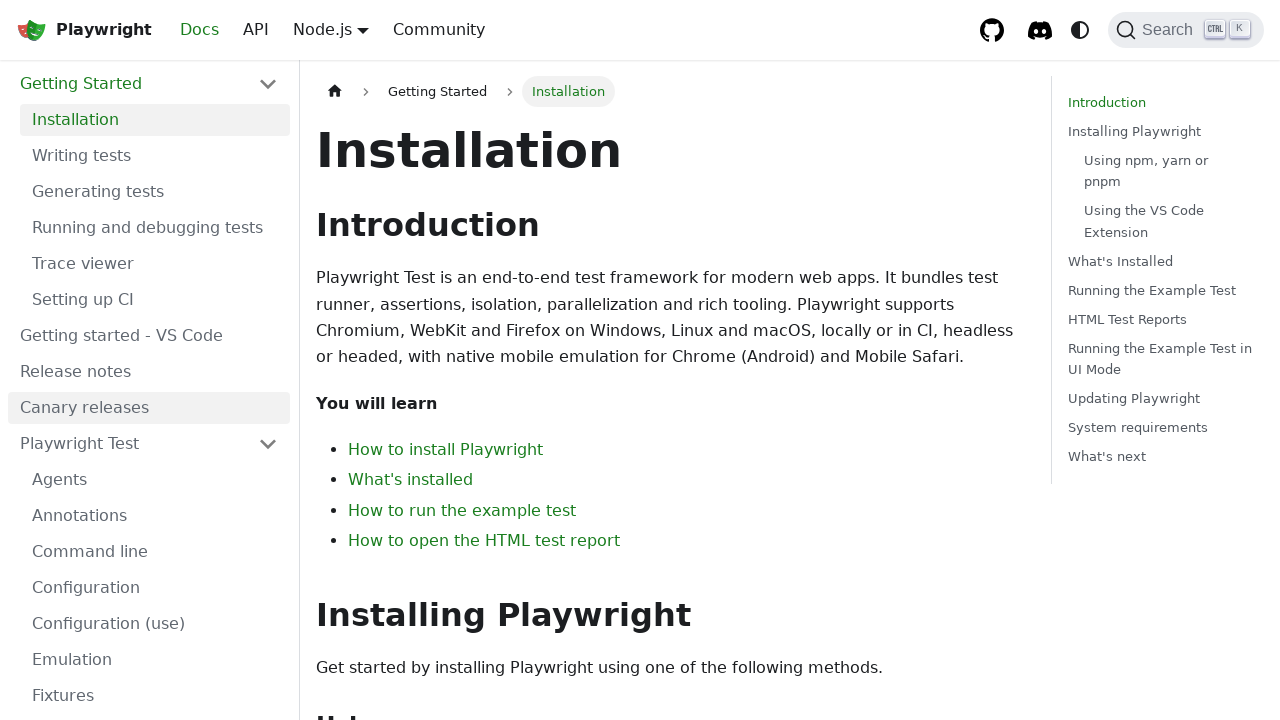

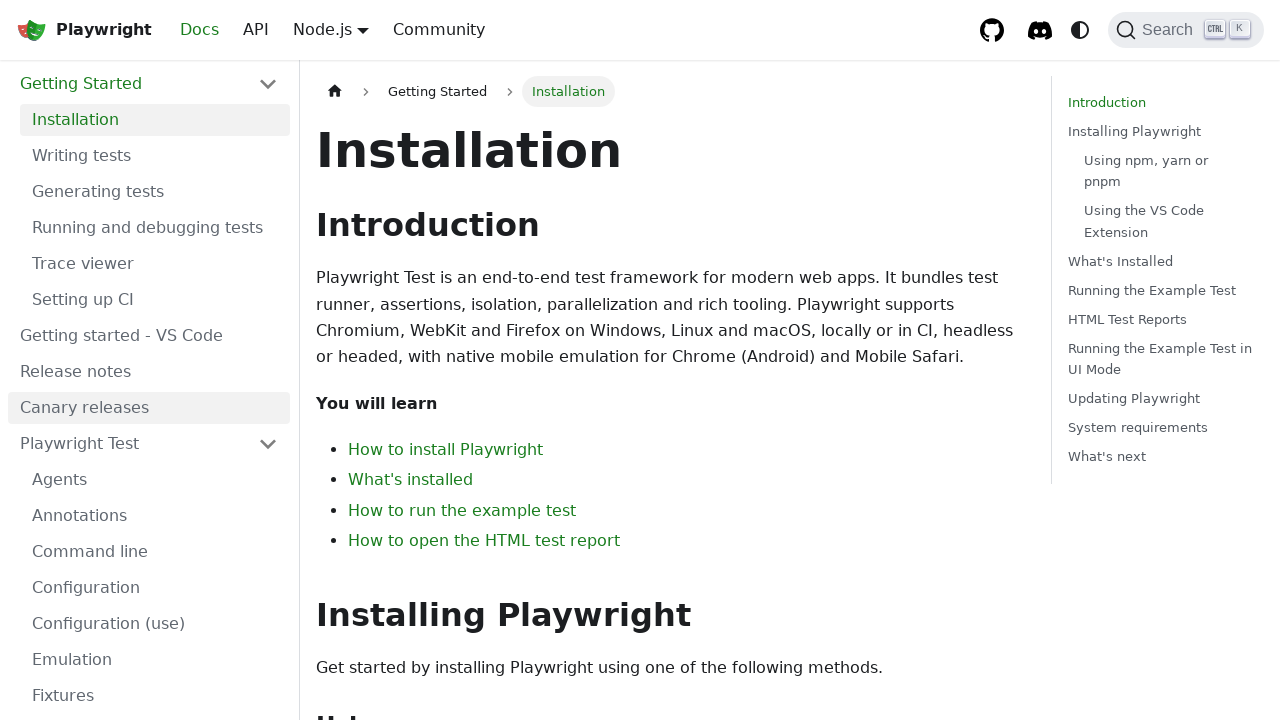